Tests an explicit wait scenario by waiting for a price to change to $100, clicking a book button, then calculating a mathematical value based on page content and submitting the answer

Starting URL: http://suninjuly.github.io/explicit_wait2.html

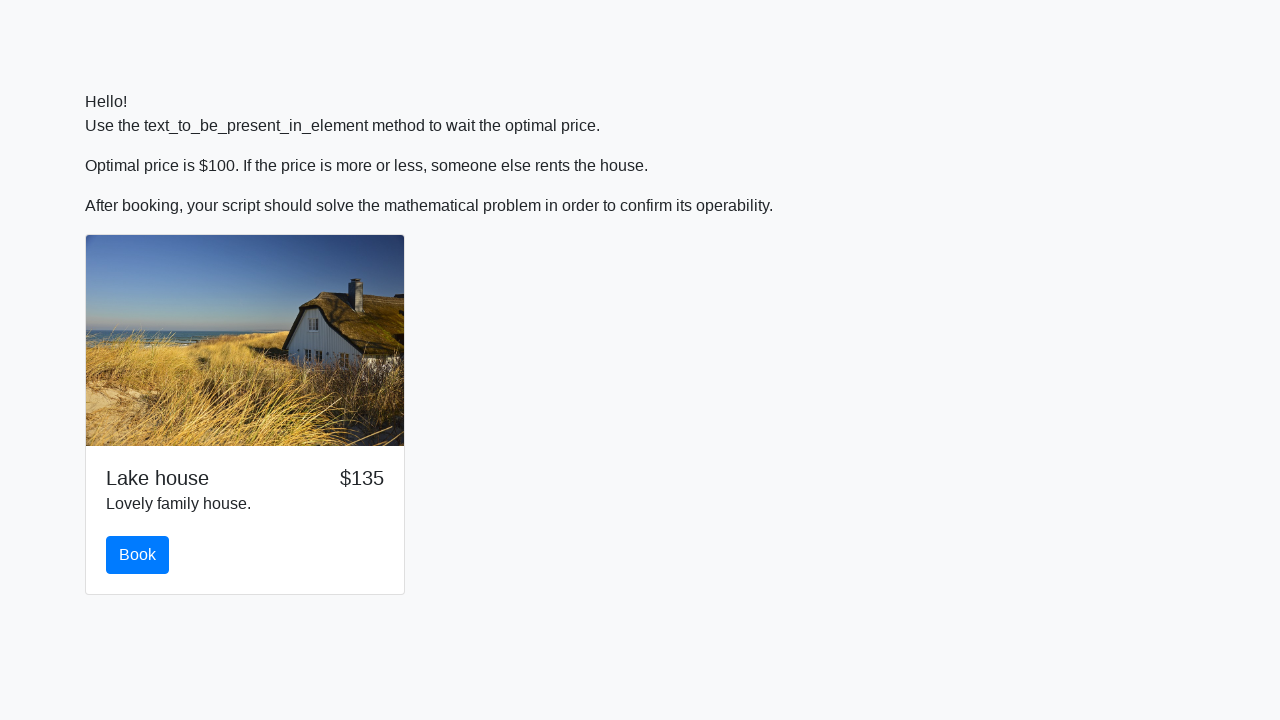

Waited for price to change to $100
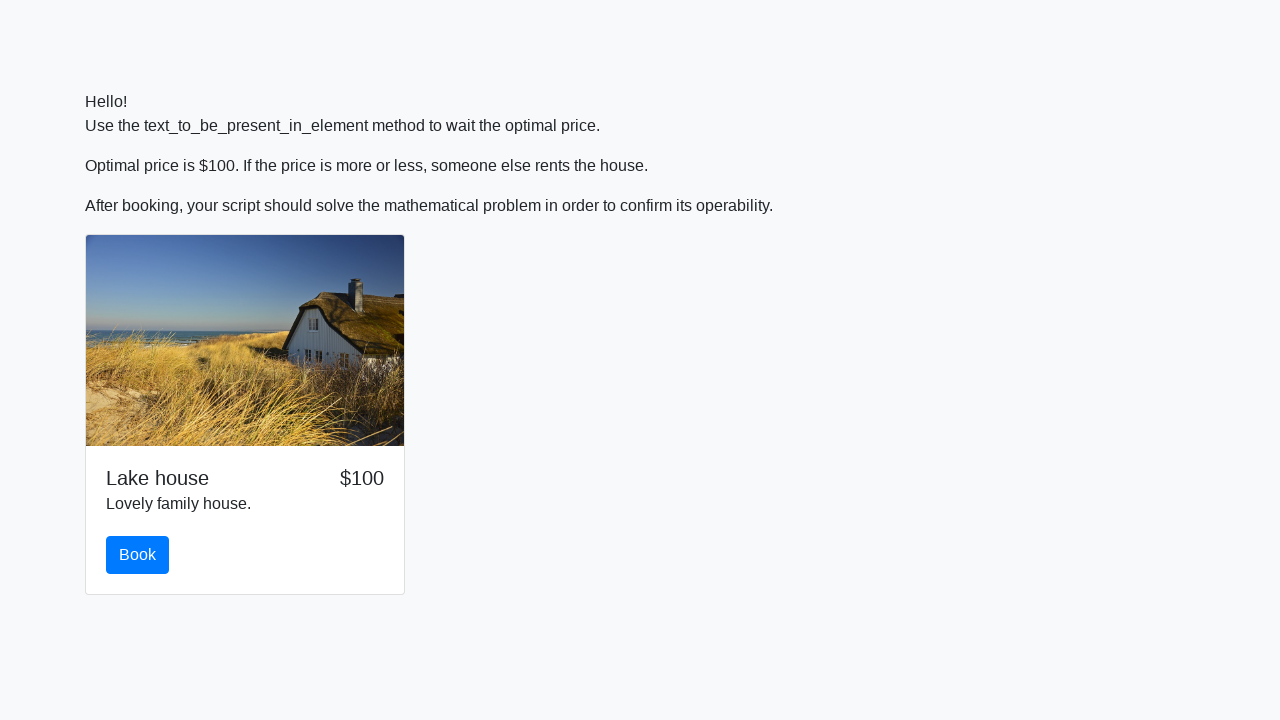

Clicked book button at (138, 555) on #book
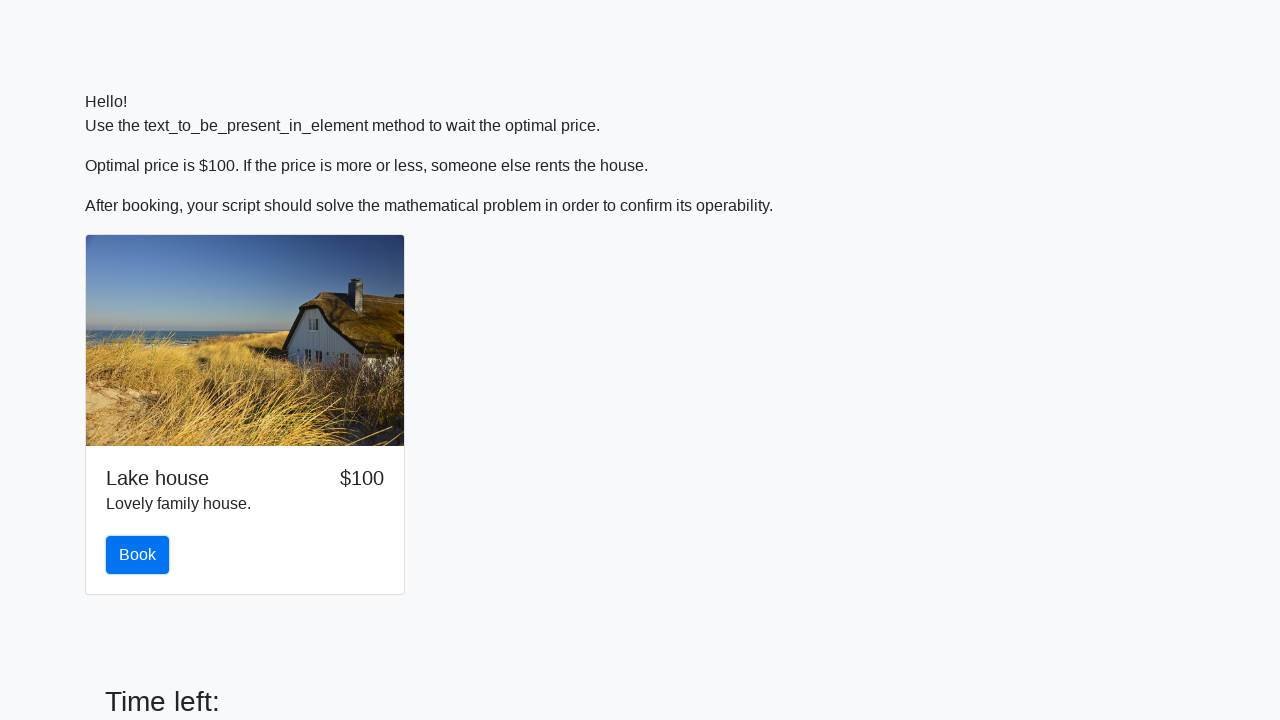

Retrieved input value from page: 56
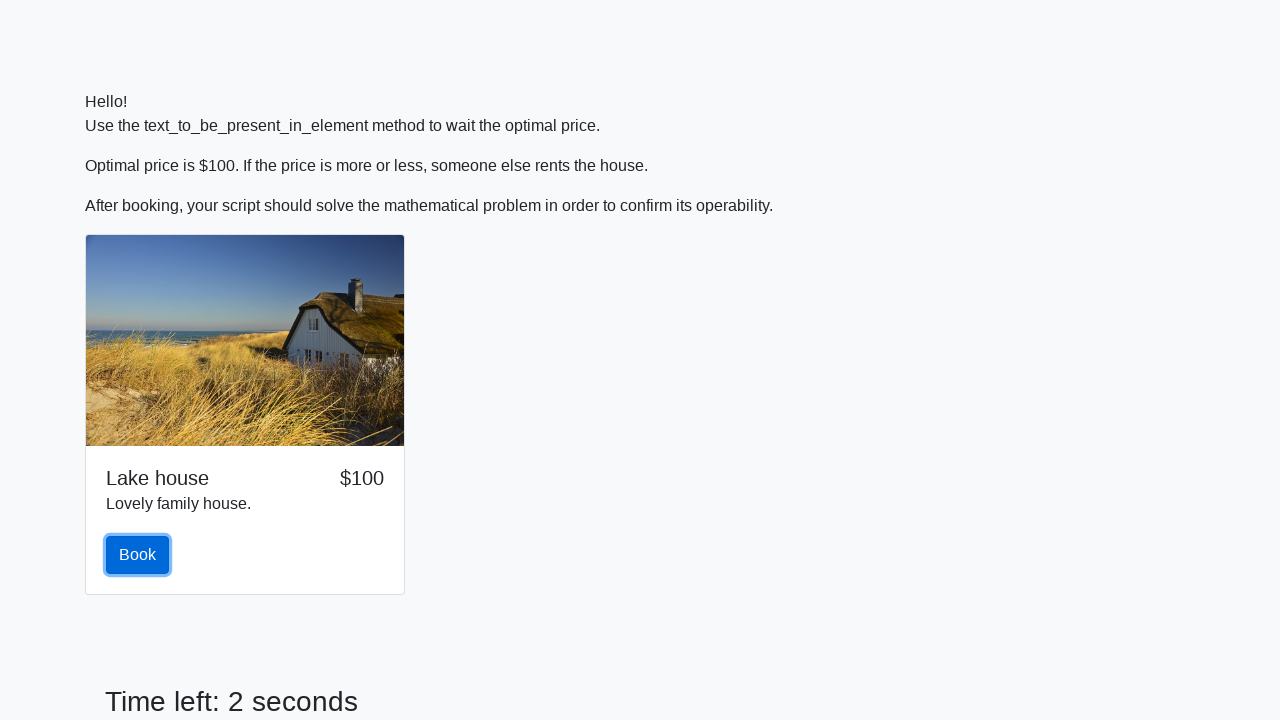

Calculated mathematical answer: 1.8339584392890727
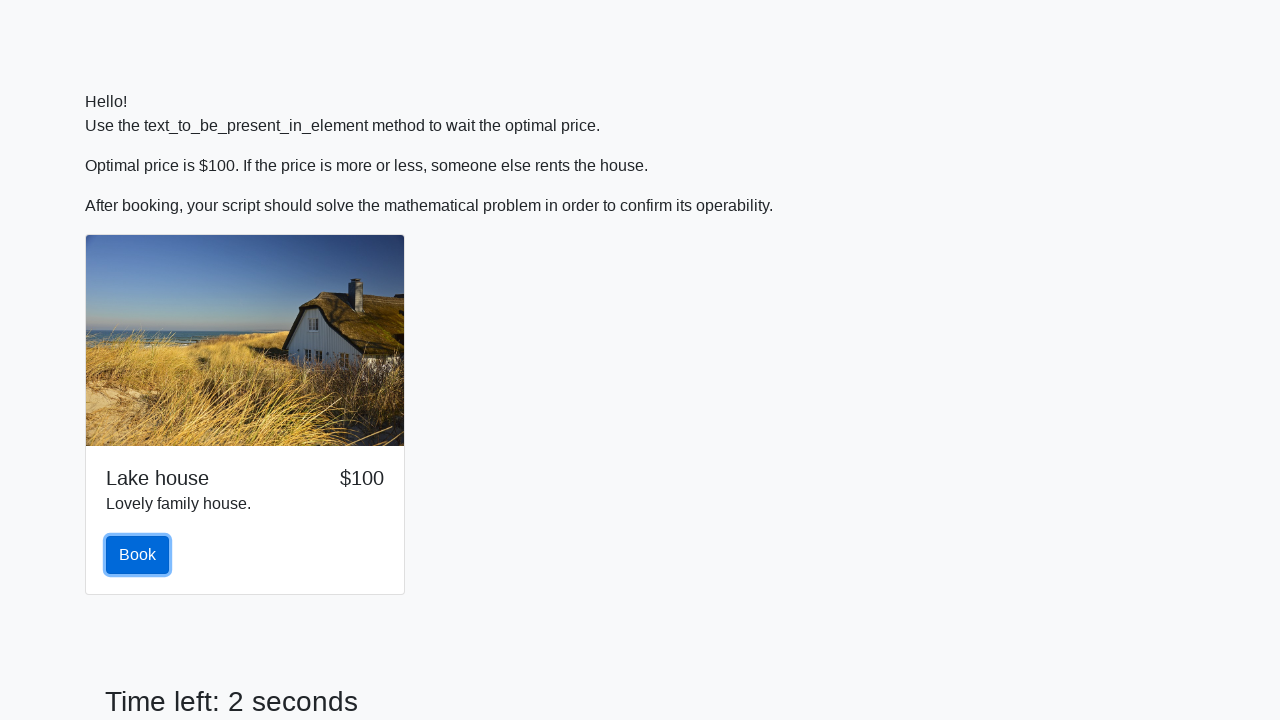

Filled answer field with calculated value on #answer
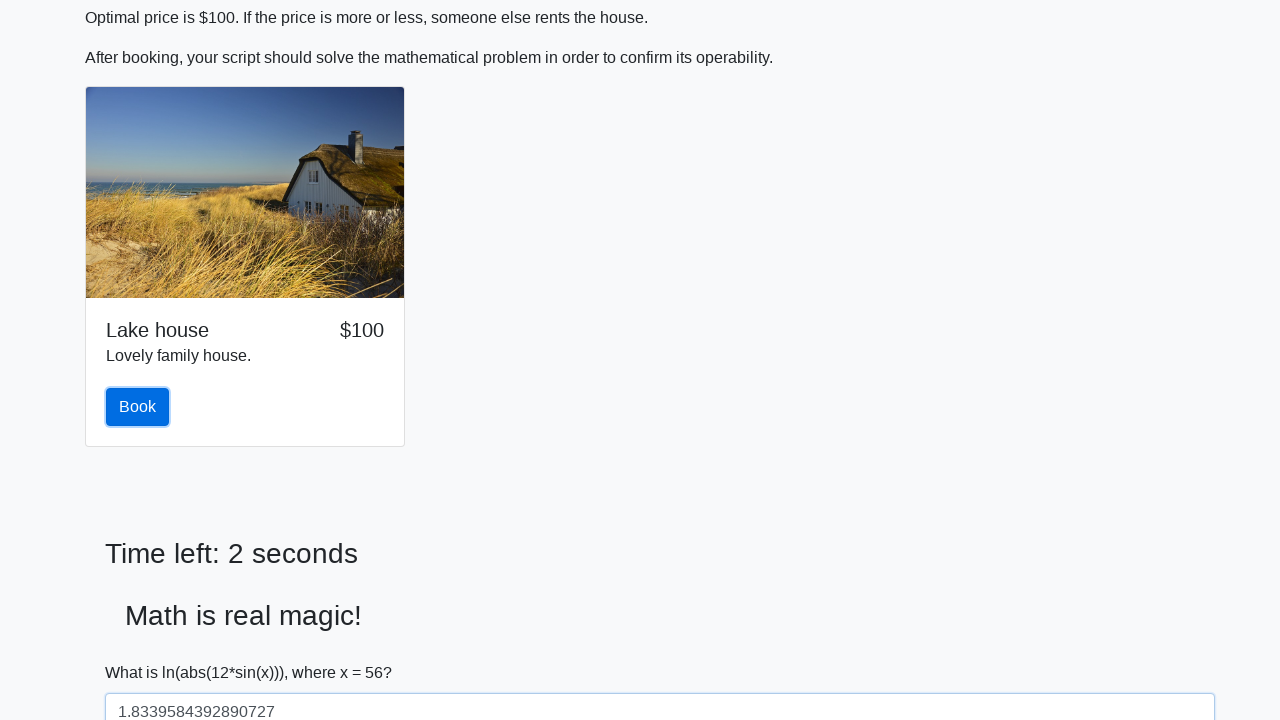

Clicked solve button to submit answer at (143, 651) on #solve
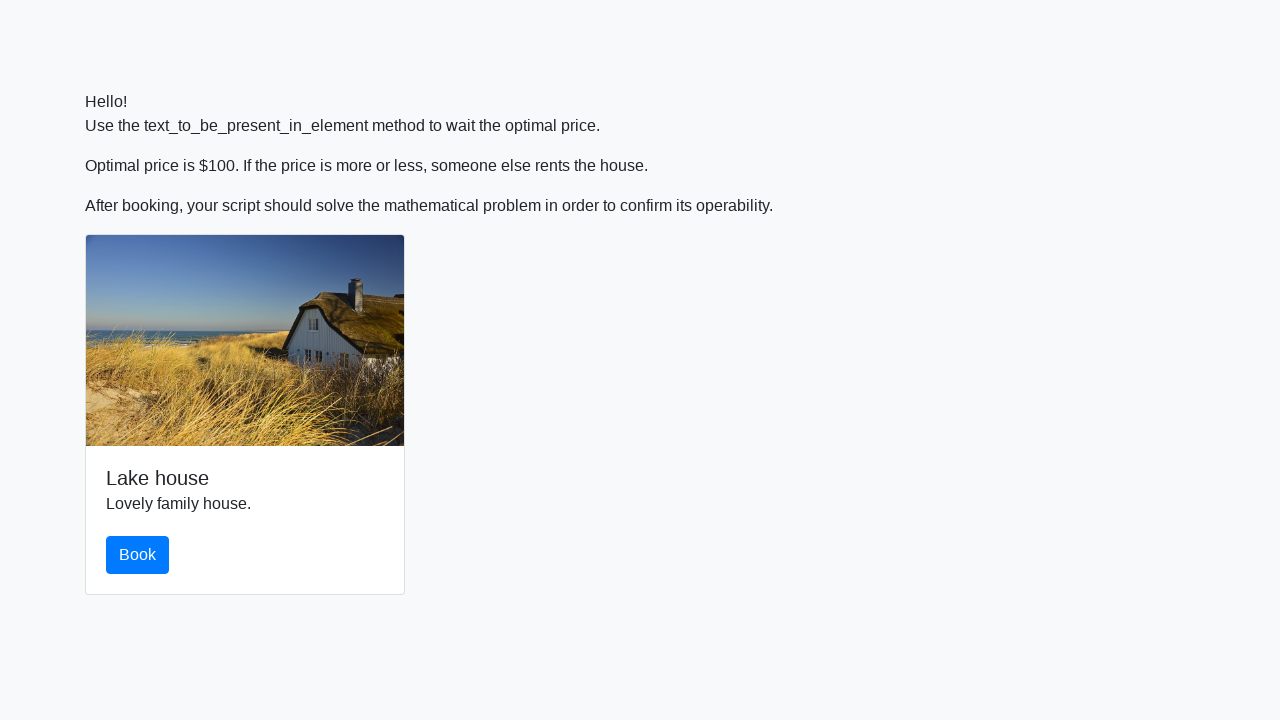

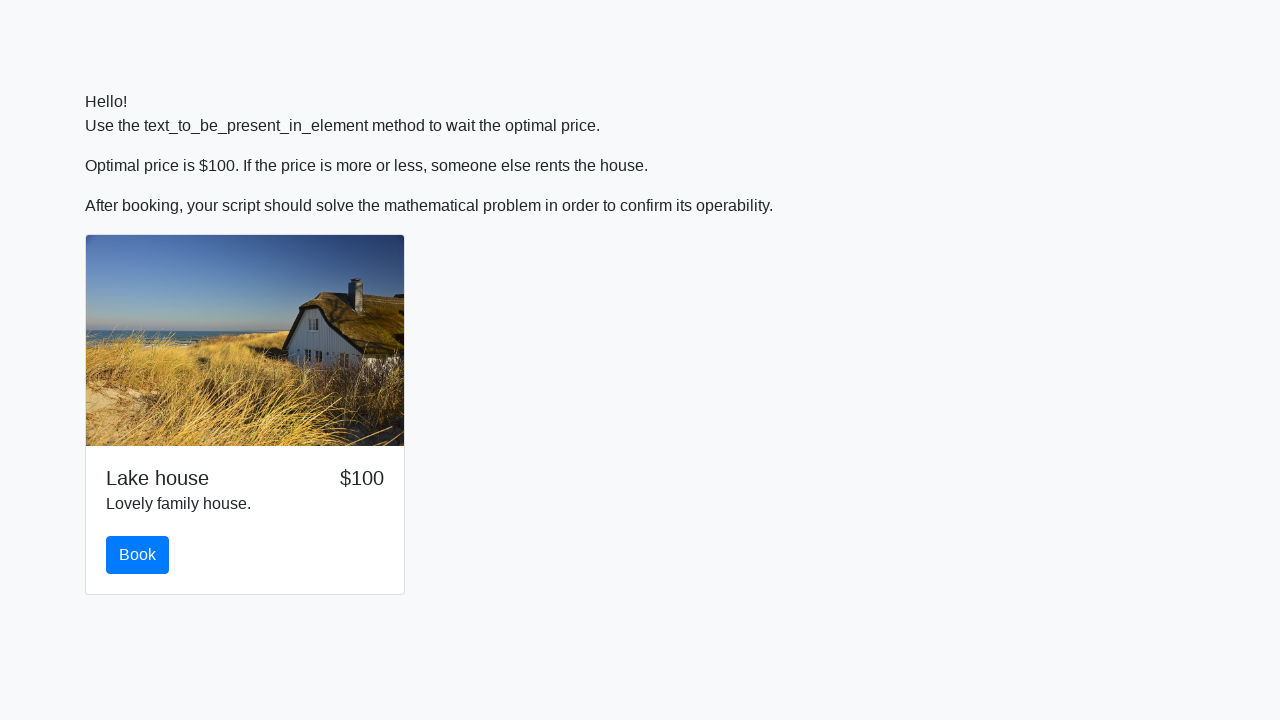